Tests dropdown selection functionality by iterating through all available options and selecting each one by value

Starting URL: https://the-internet.herokuapp.com/dropdown

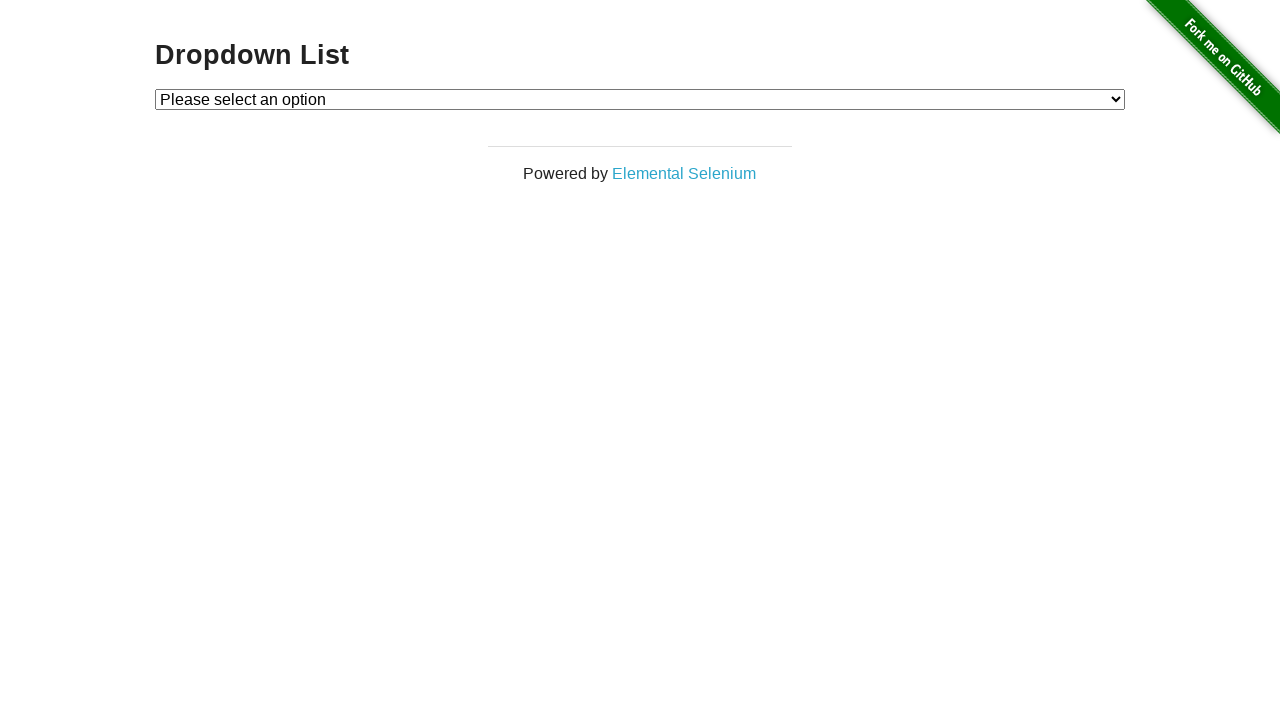

Located dropdown element with id 'dropdown'
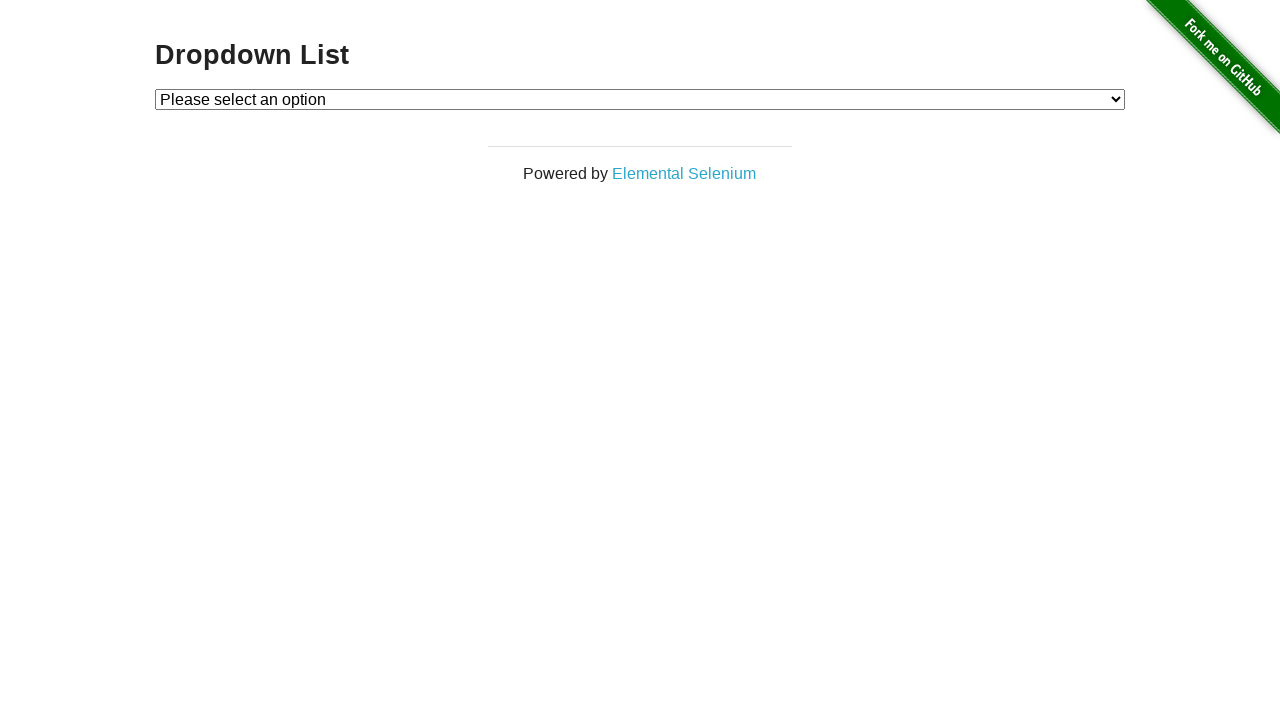

Retrieved all option texts from dropdown
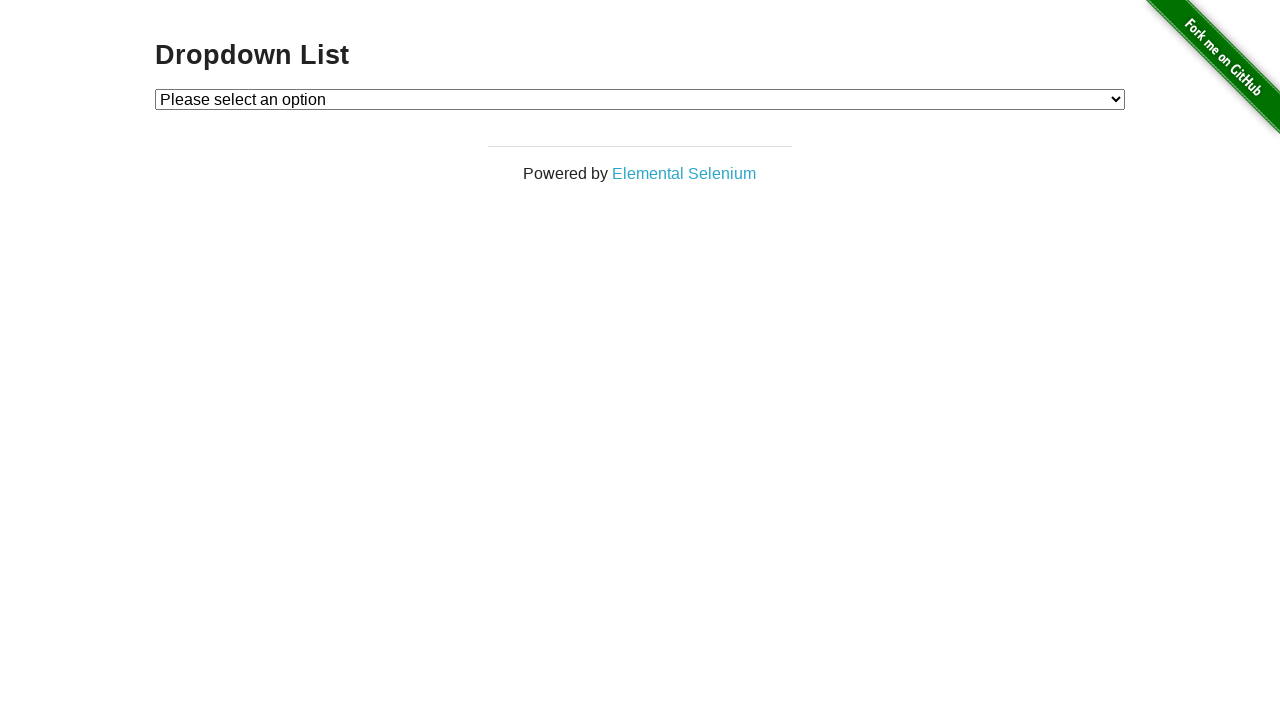

Selected dropdown option with value '1' on select#dropdown
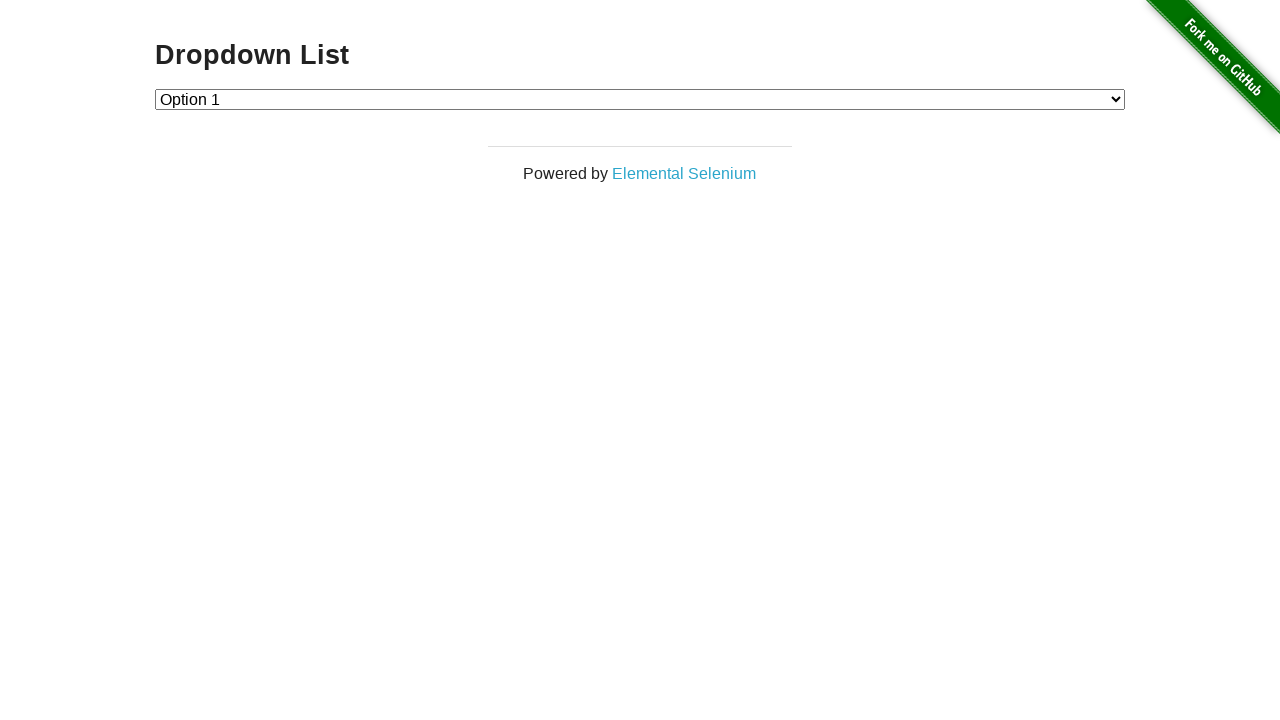

Waited 1000ms after selecting option '1'
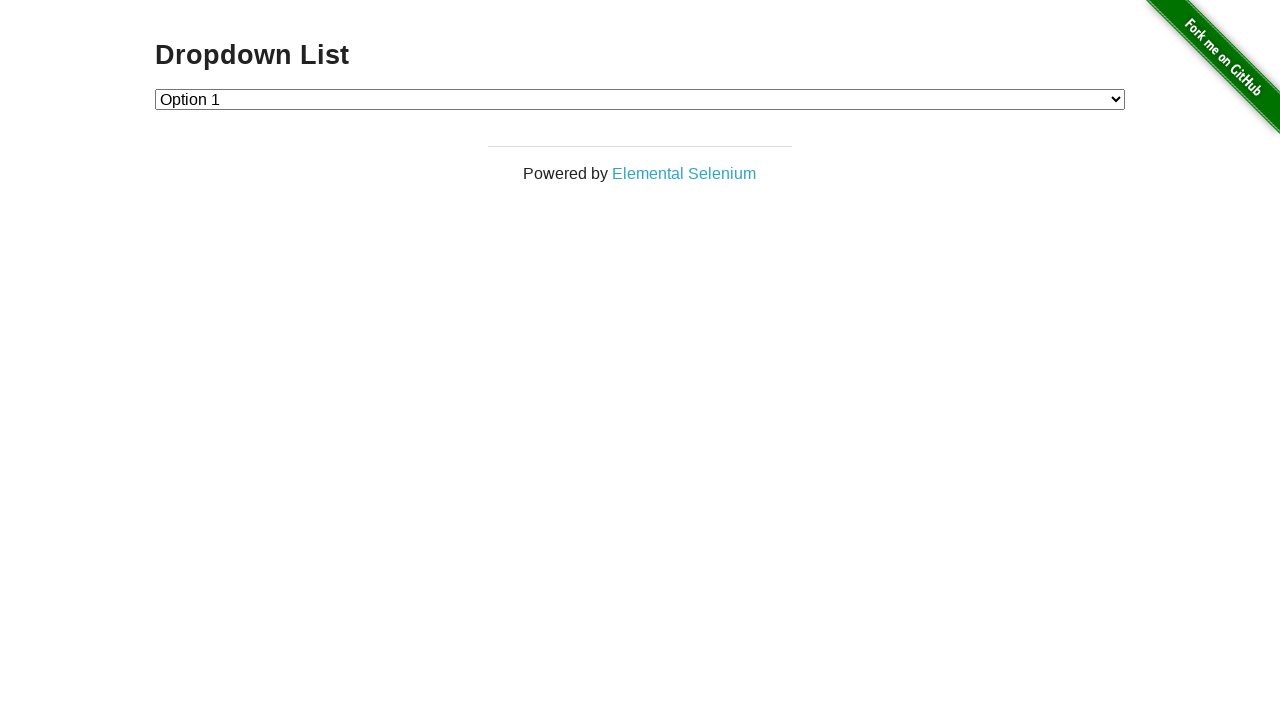

Selected dropdown option with value '2' on select#dropdown
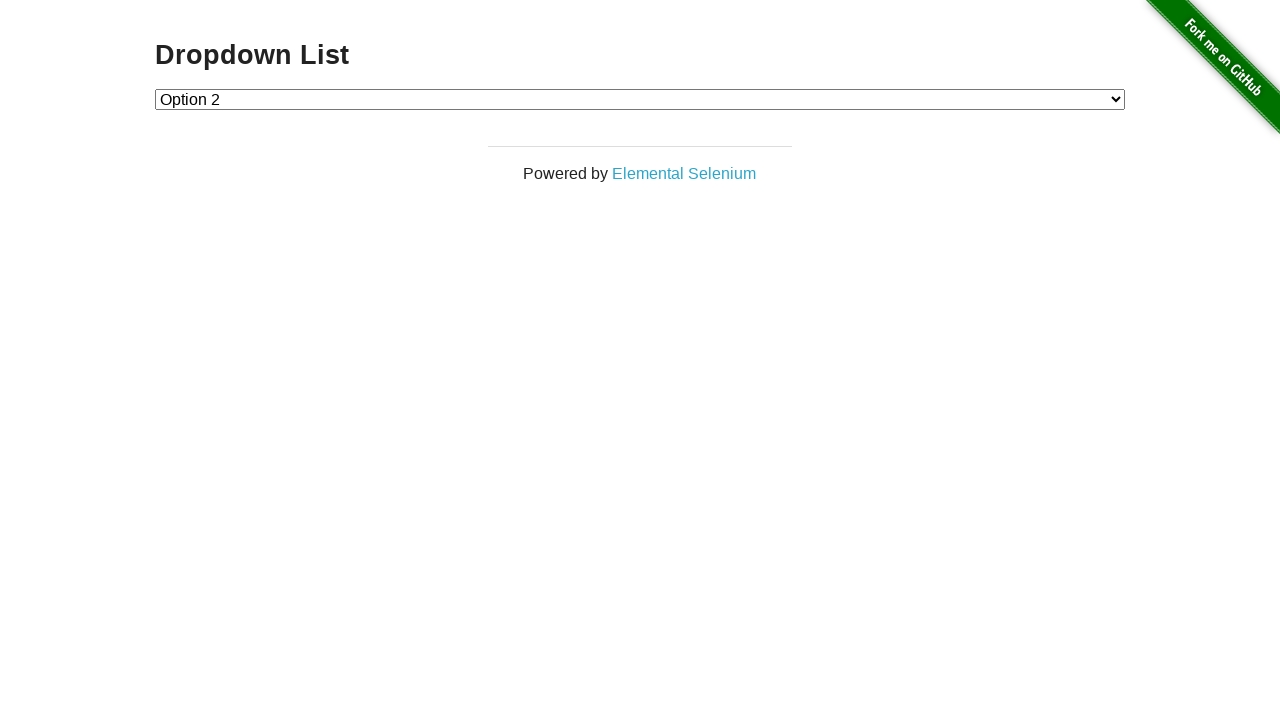

Waited 1000ms after selecting option '2'
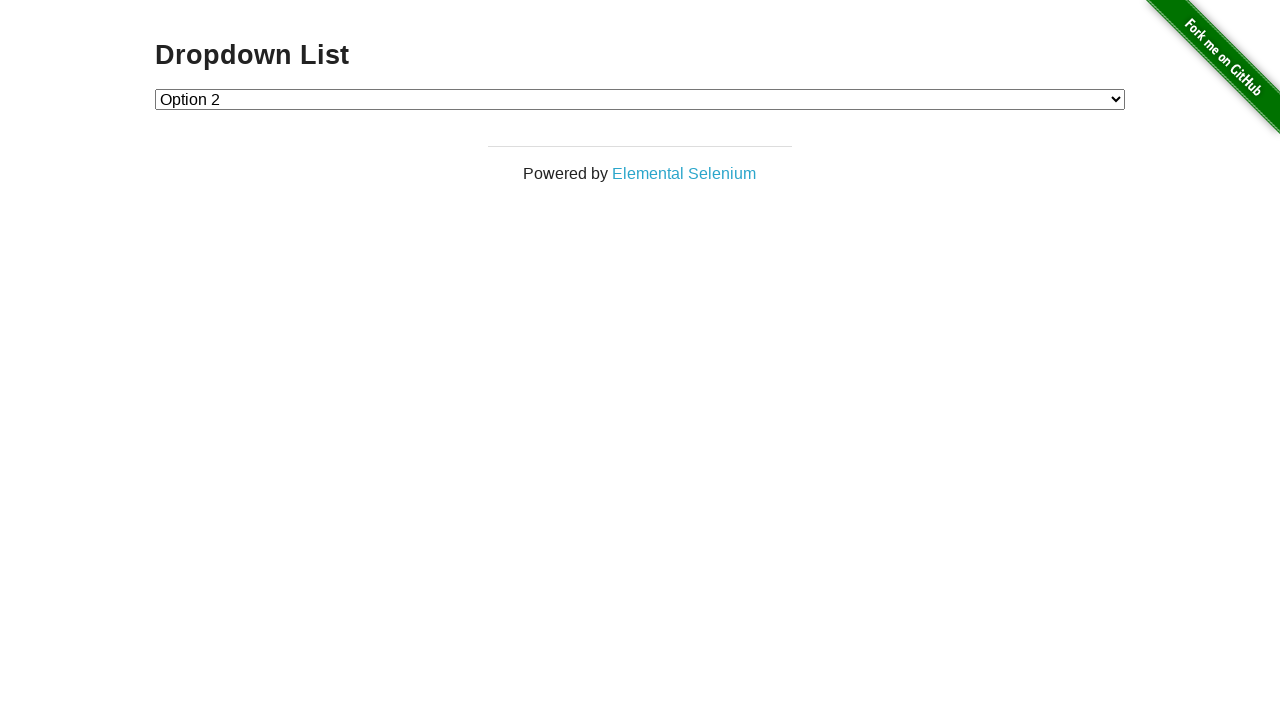

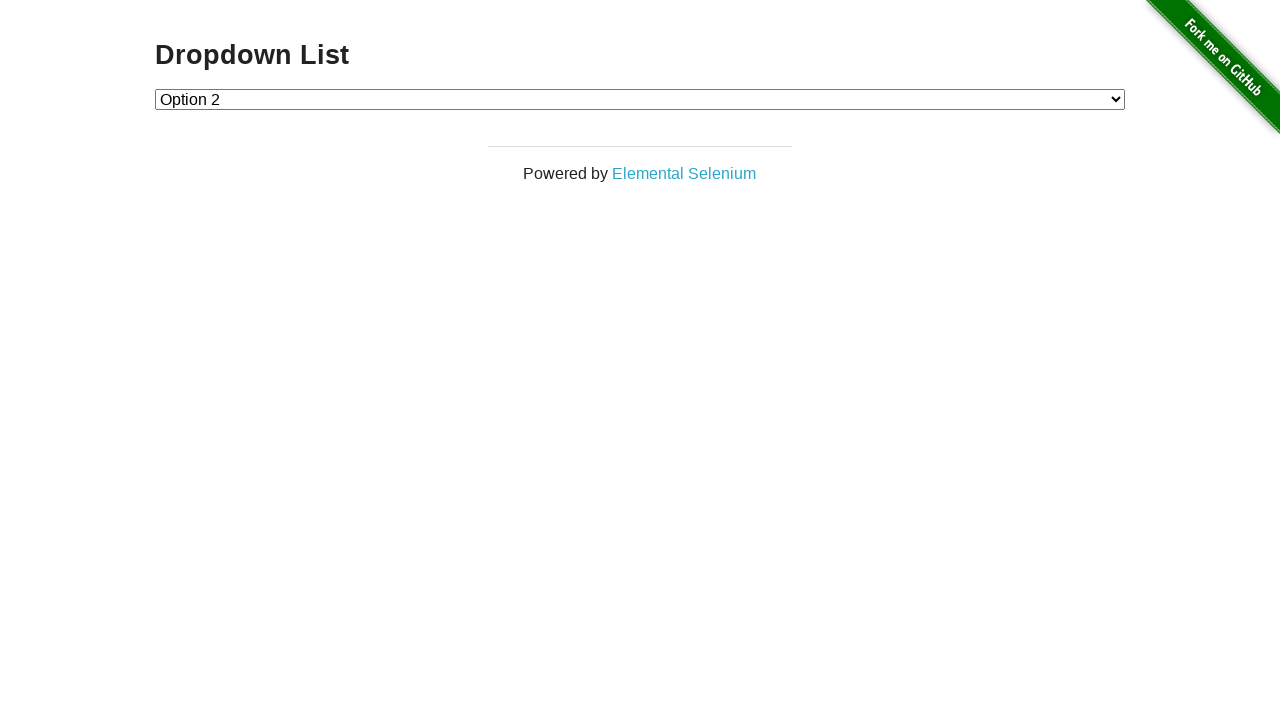